Tests drag and drop functionality by dragging a source element and dropping it onto a target element on the jQuery UI droppable demo page

Starting URL: https://jqueryui.com/resources/demos/droppable/default.html

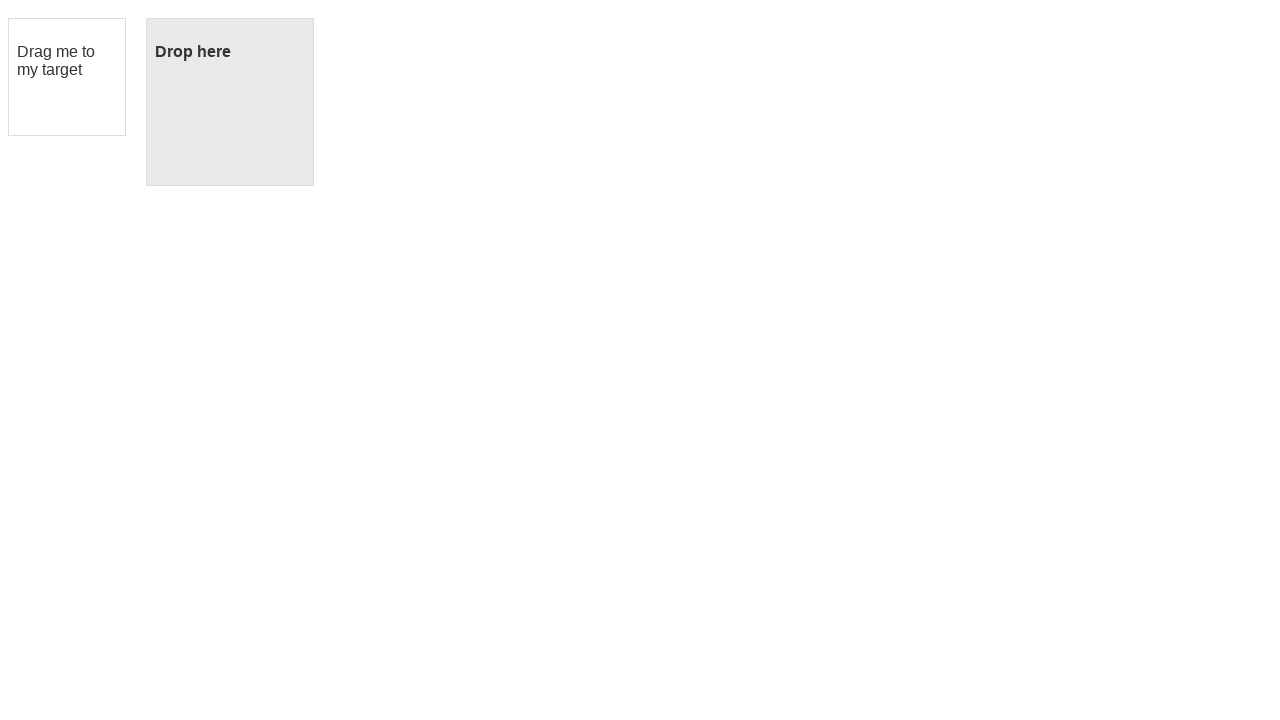

Navigated to jQuery UI droppable demo page
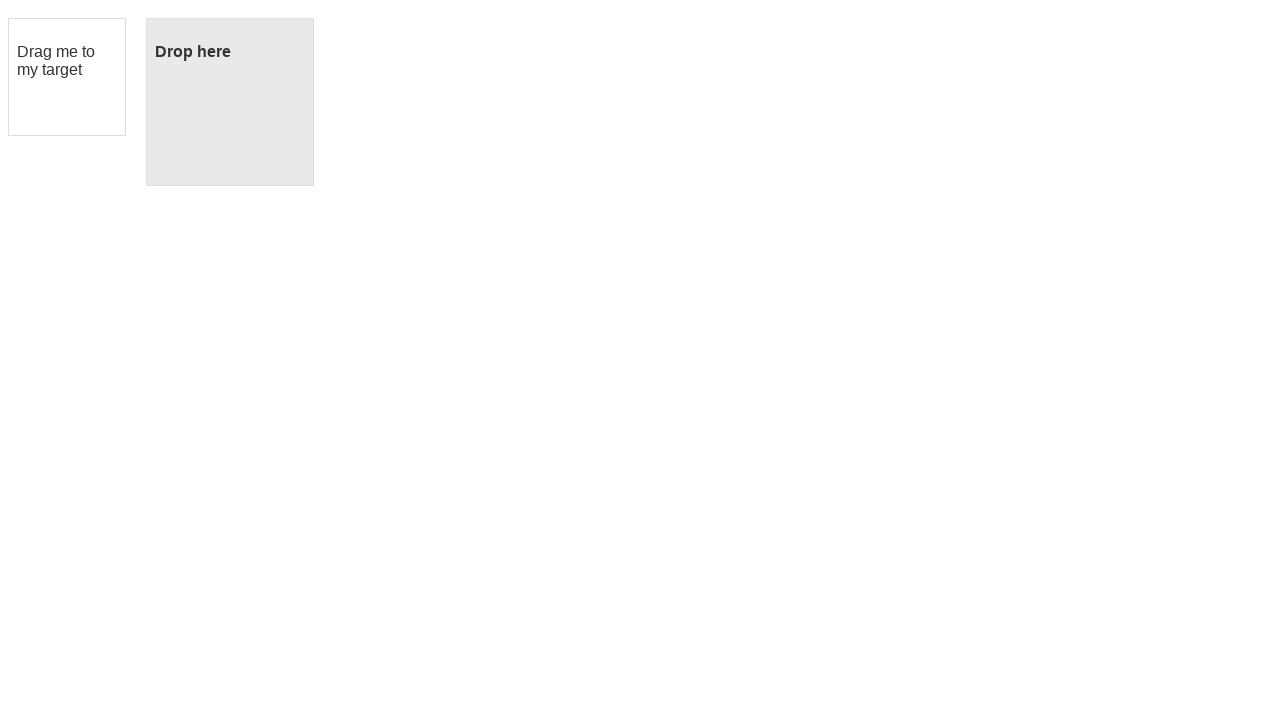

Located draggable source element
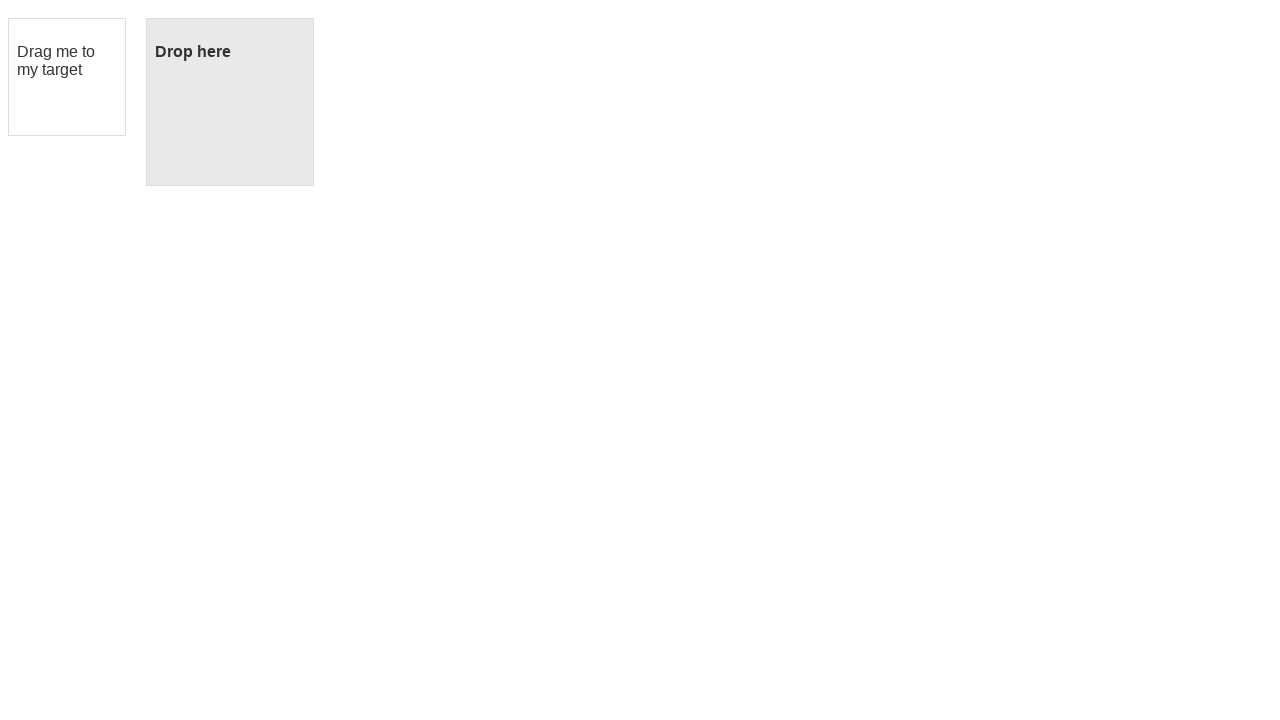

Located droppable target element
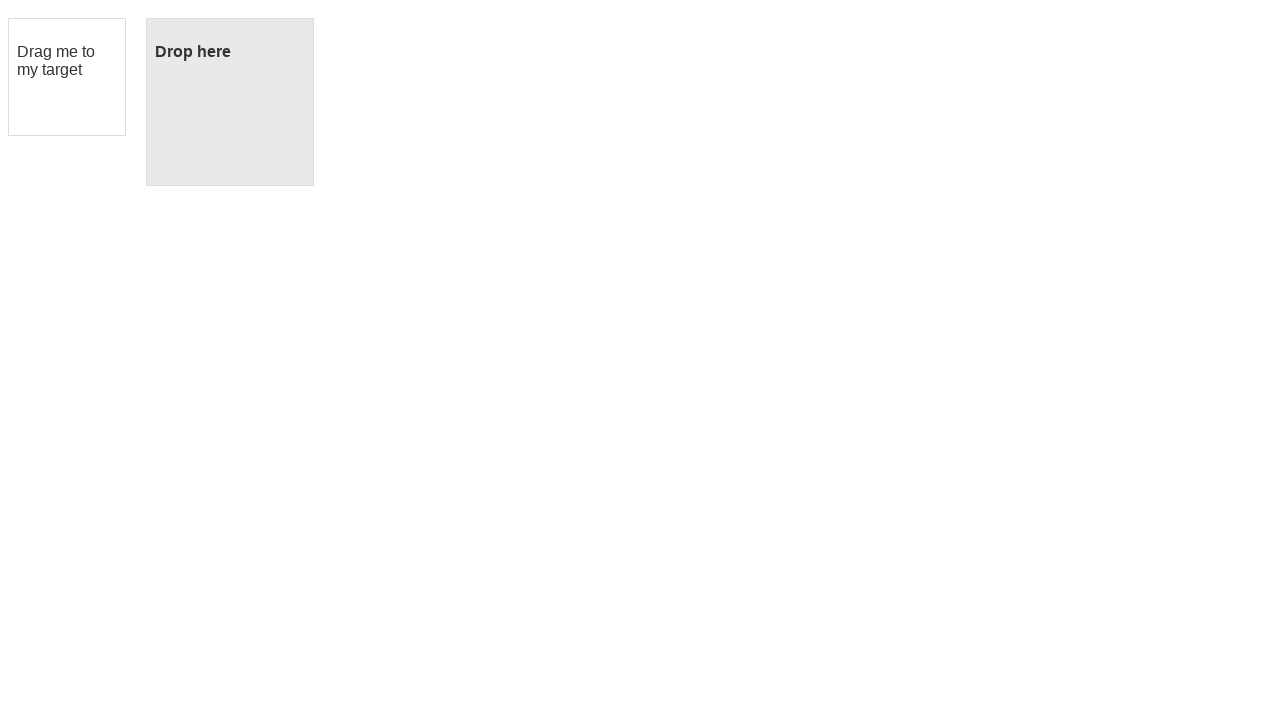

Dragged source element onto target element at (230, 102)
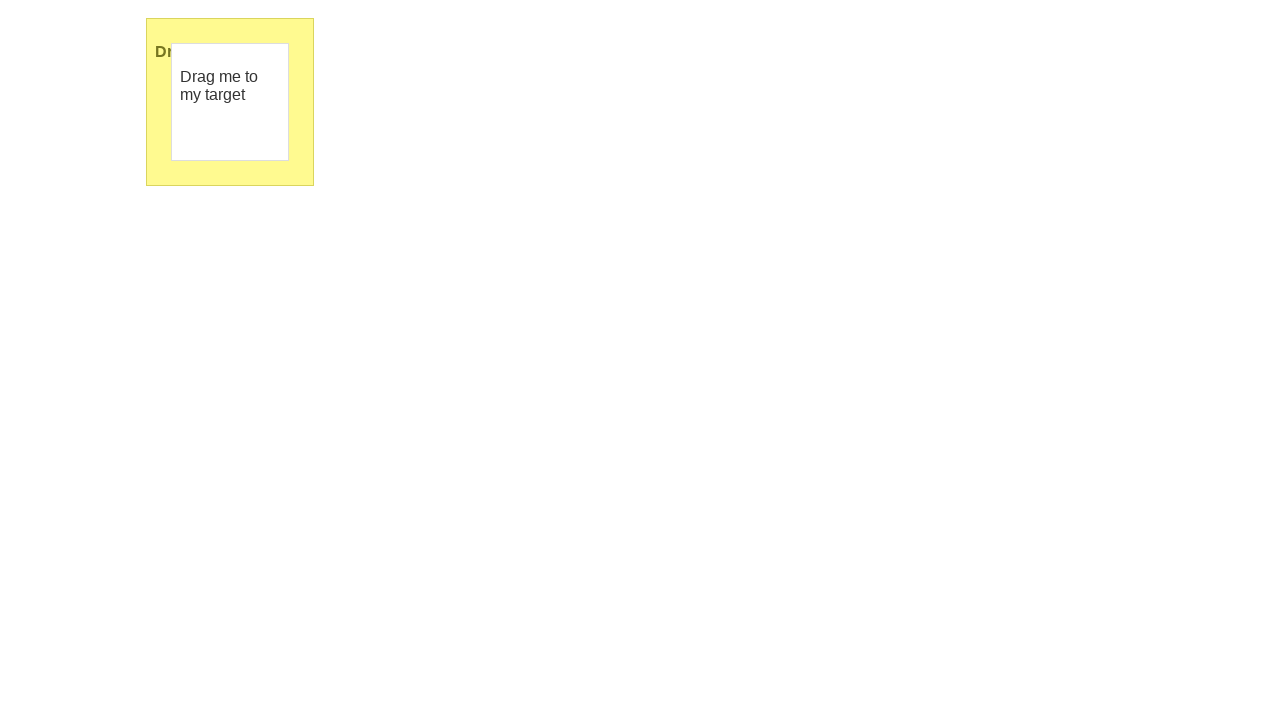

Verified drop was successful - target element now displays 'Dropped!'
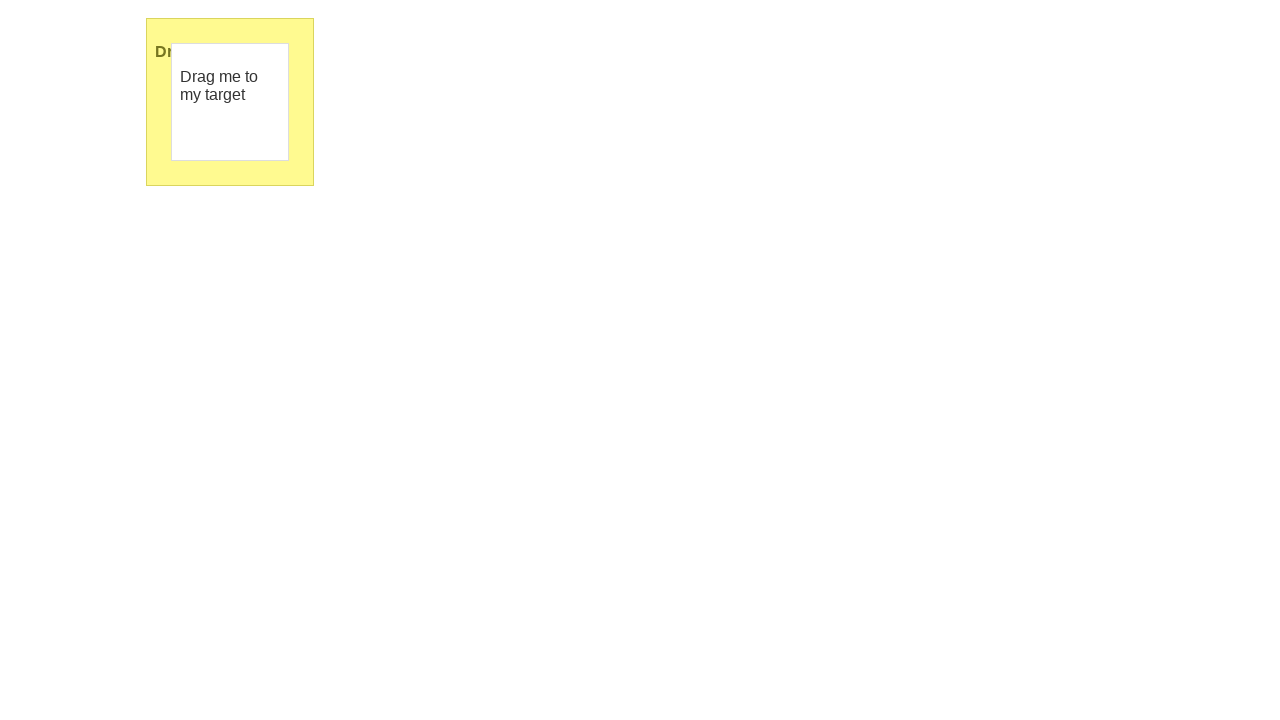

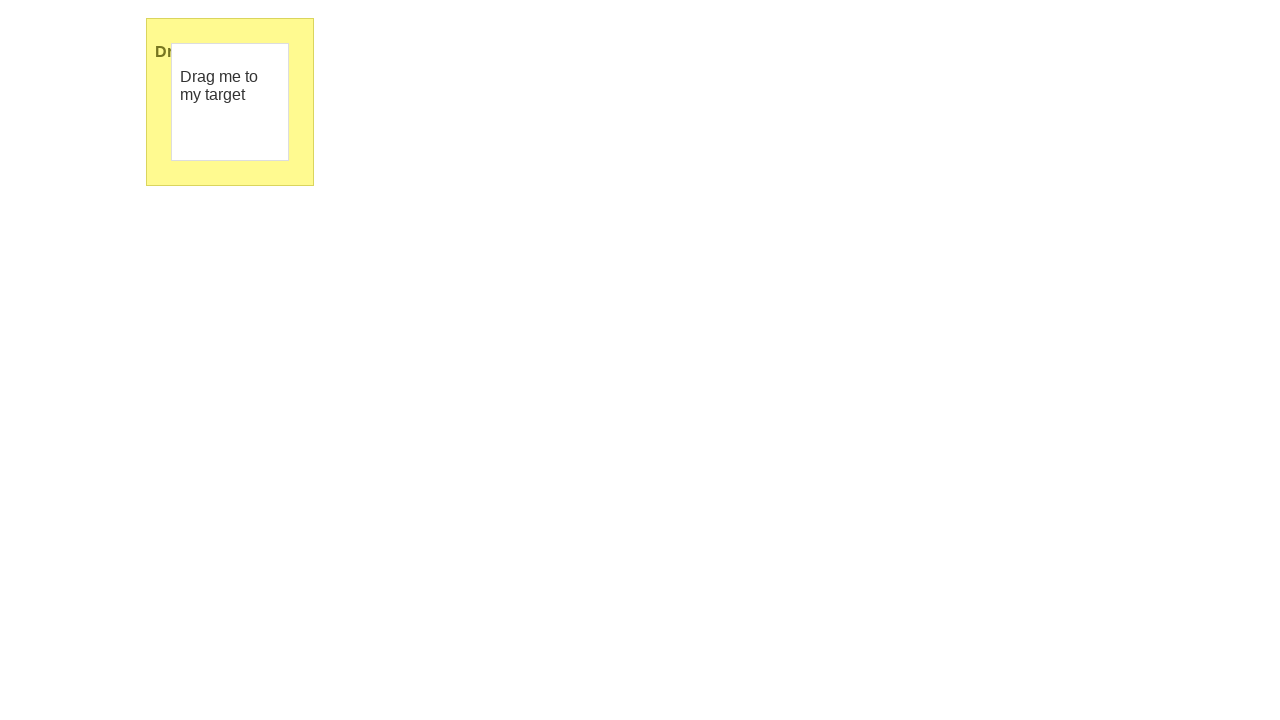